Navigates to Artillery.io website and clicks on the Docs link

Starting URL: https://www.artillery.io/

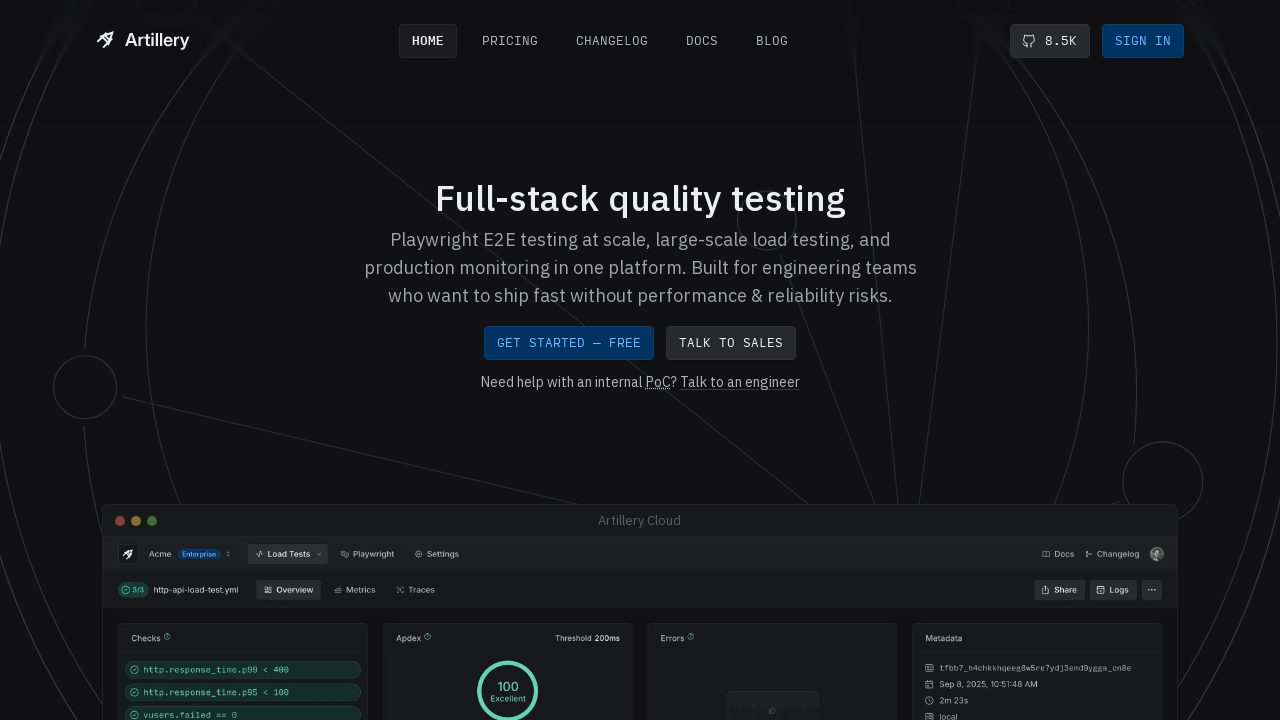

Navigated to Artillery.io website
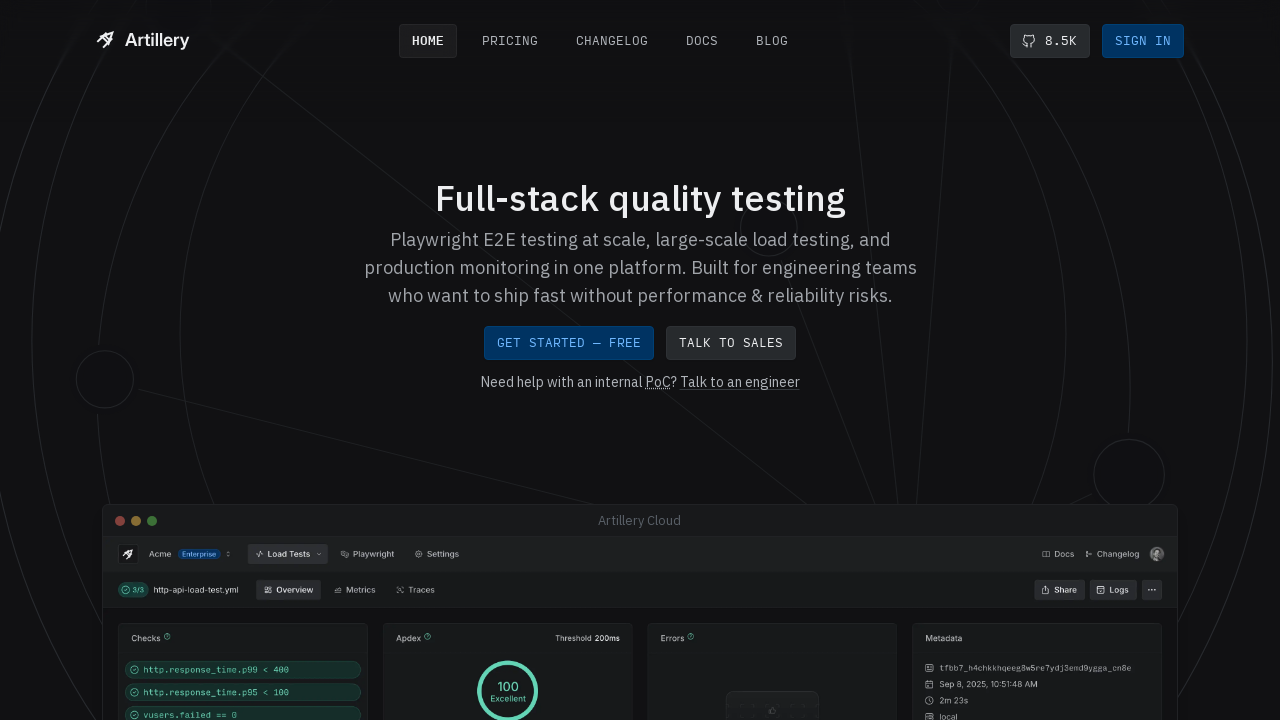

Clicked on the Docs link at (702, 41) on text=Docs
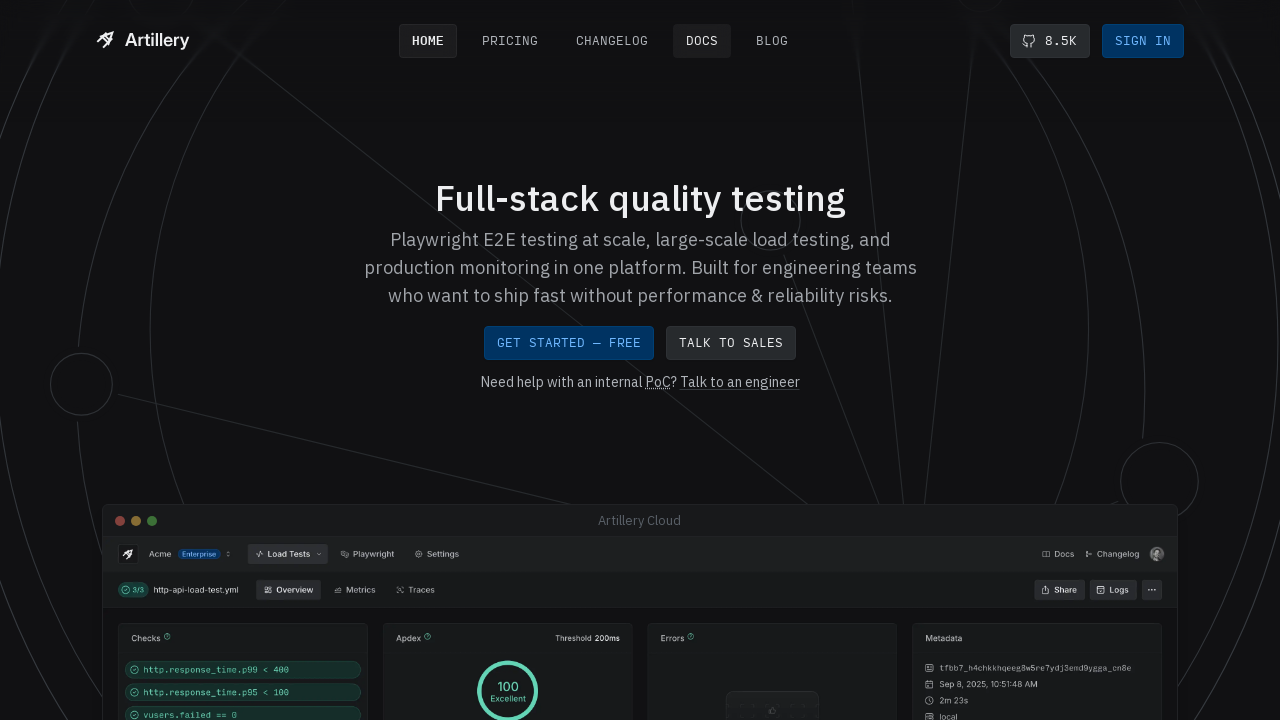

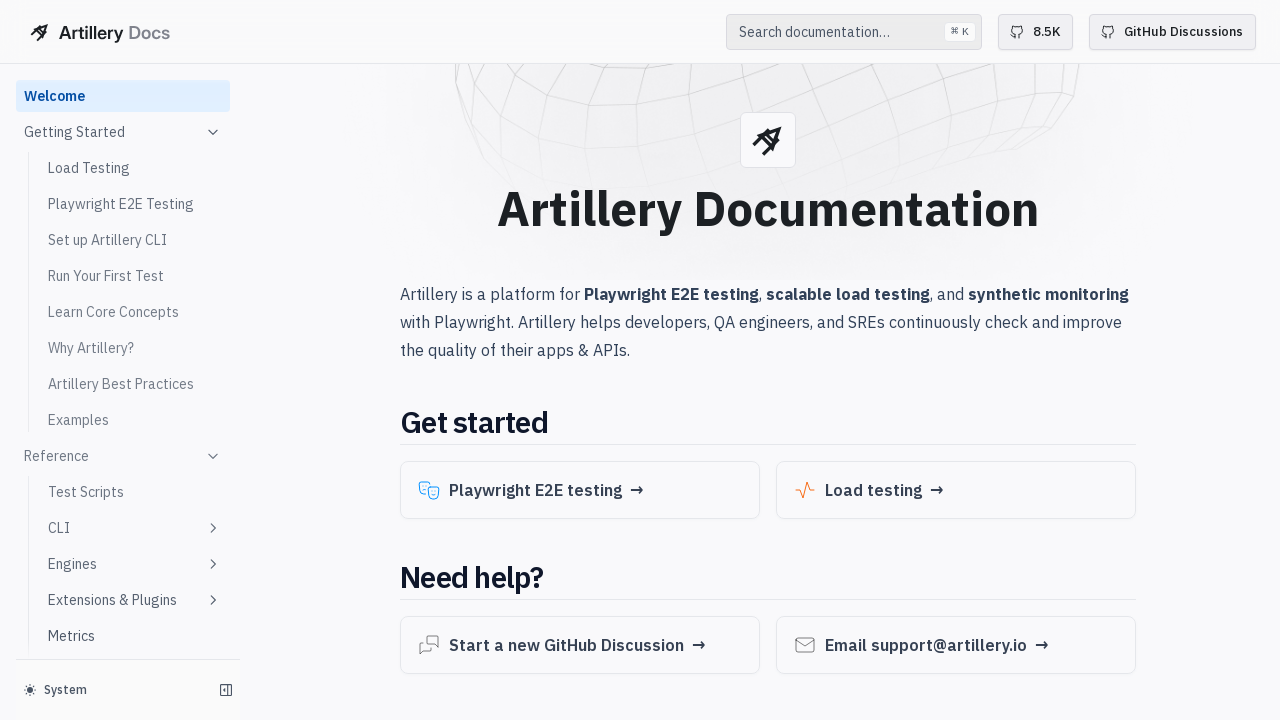